Tests the complete flight booking flow on BlazeDemo: selecting departure and destination cities, choosing a flight, filling in passenger and payment details, and confirming the purchase.

Starting URL: https://blazedemo.com/

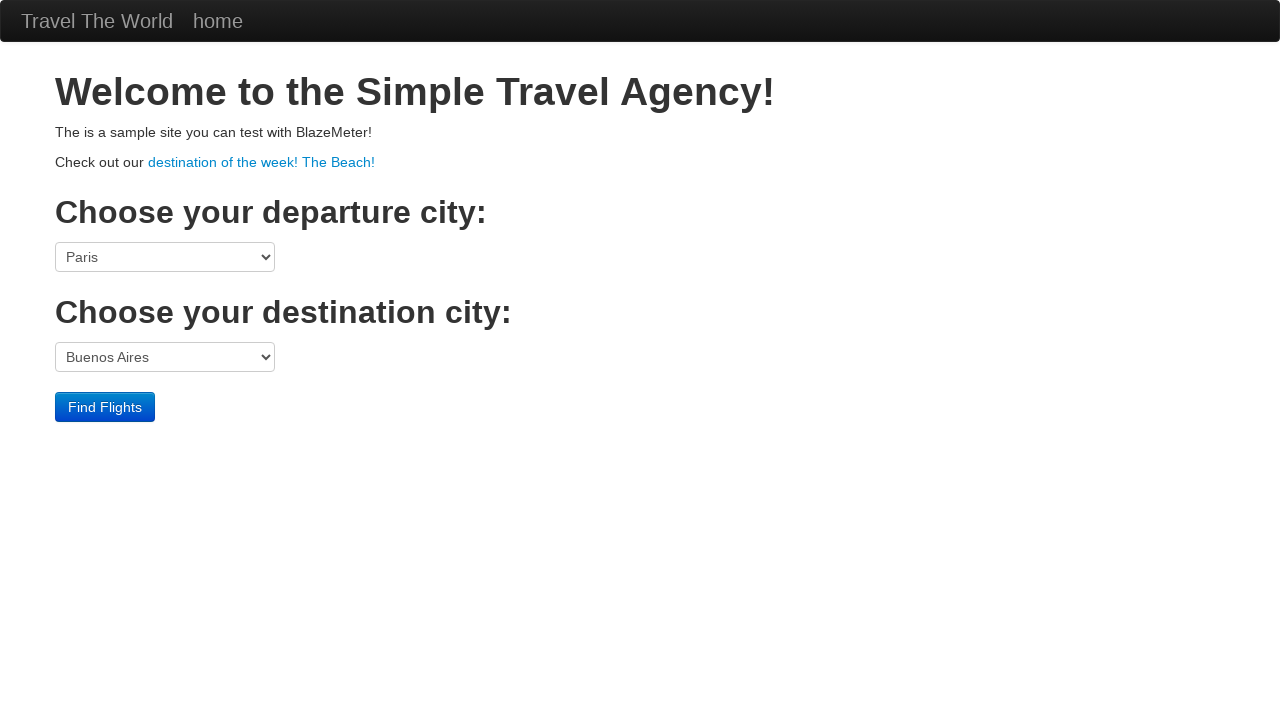

Clicked on form area at (640, 332) on form
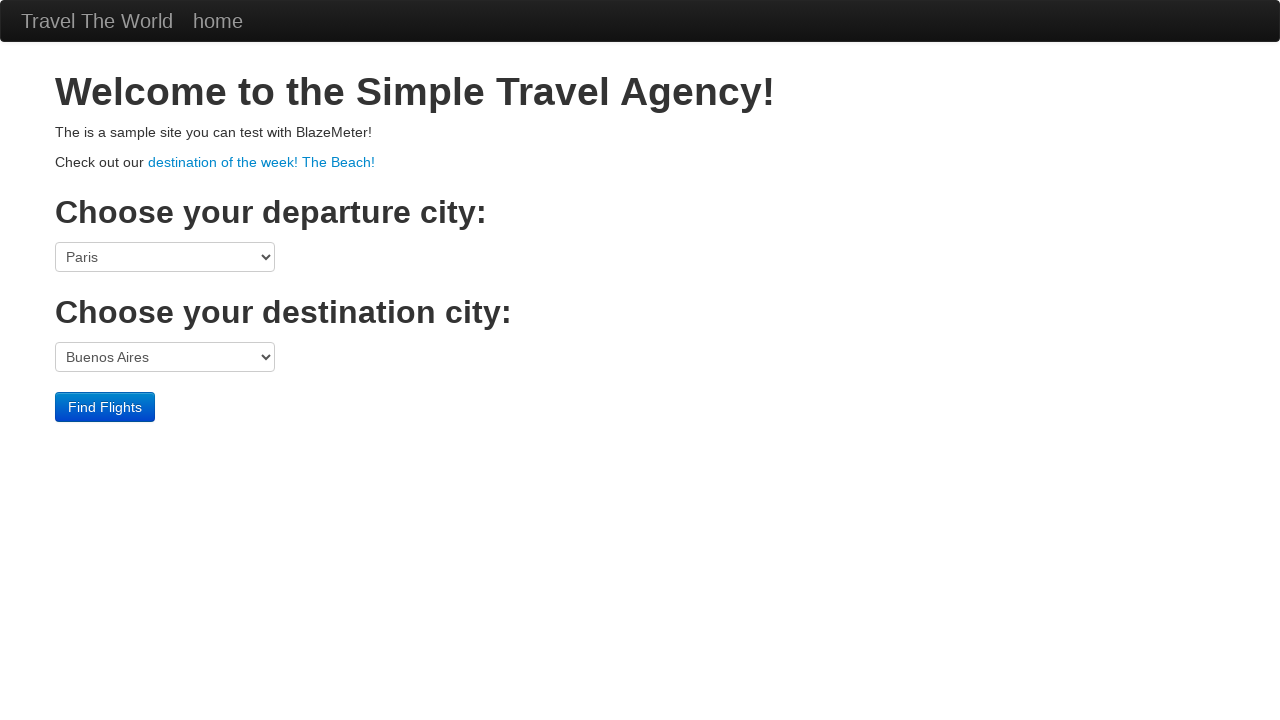

Clicked departure city dropdown at (165, 257) on select[name='fromPort']
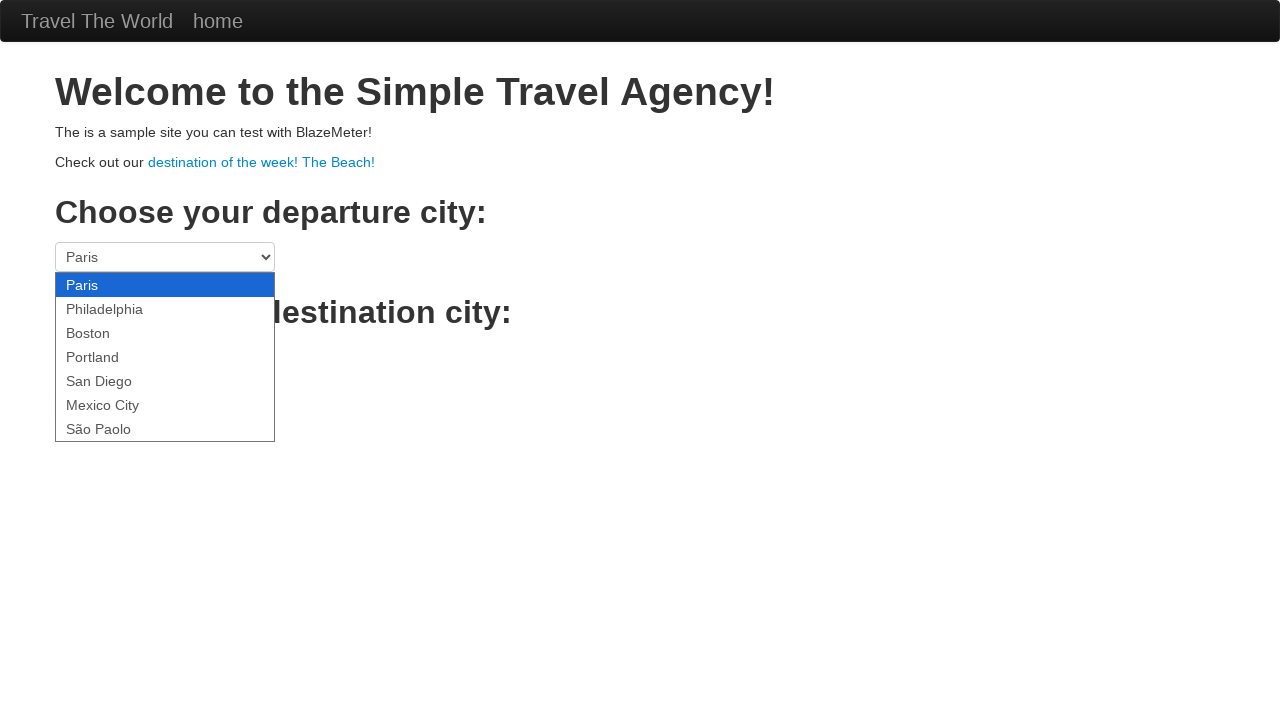

Selected Boston as departure city on select[name='fromPort']
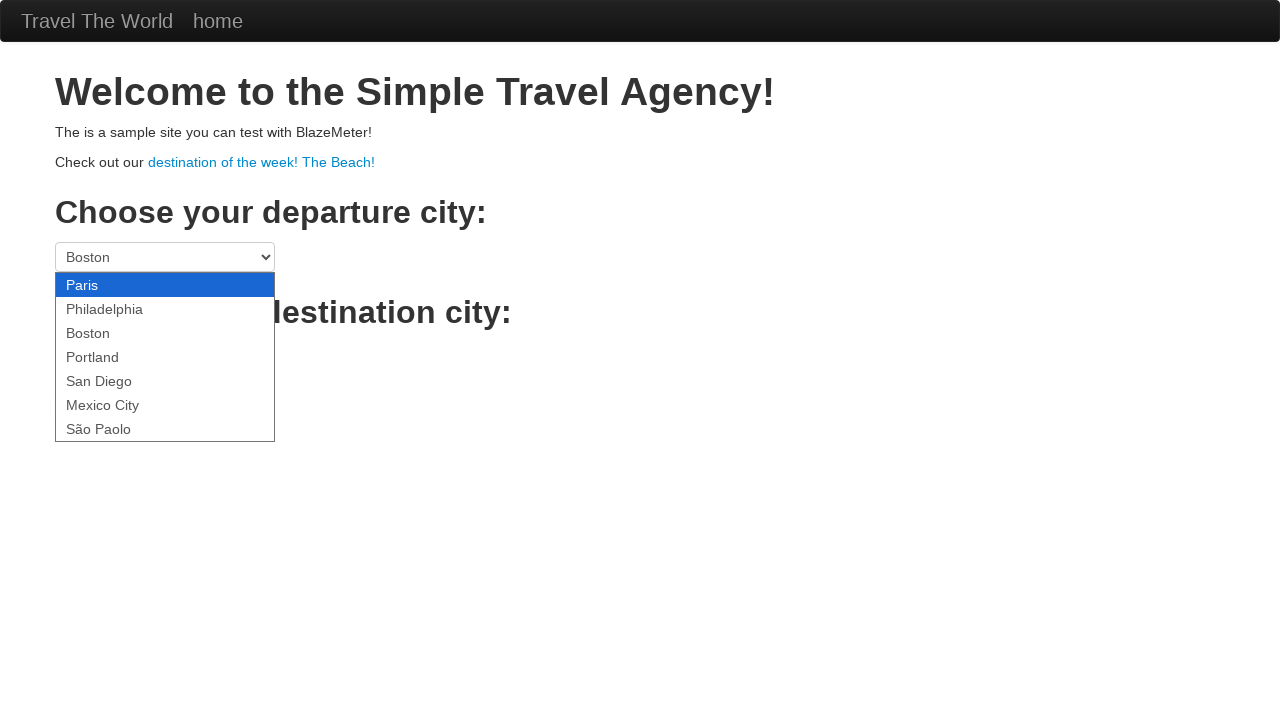

Clicked on form area at (640, 332) on form
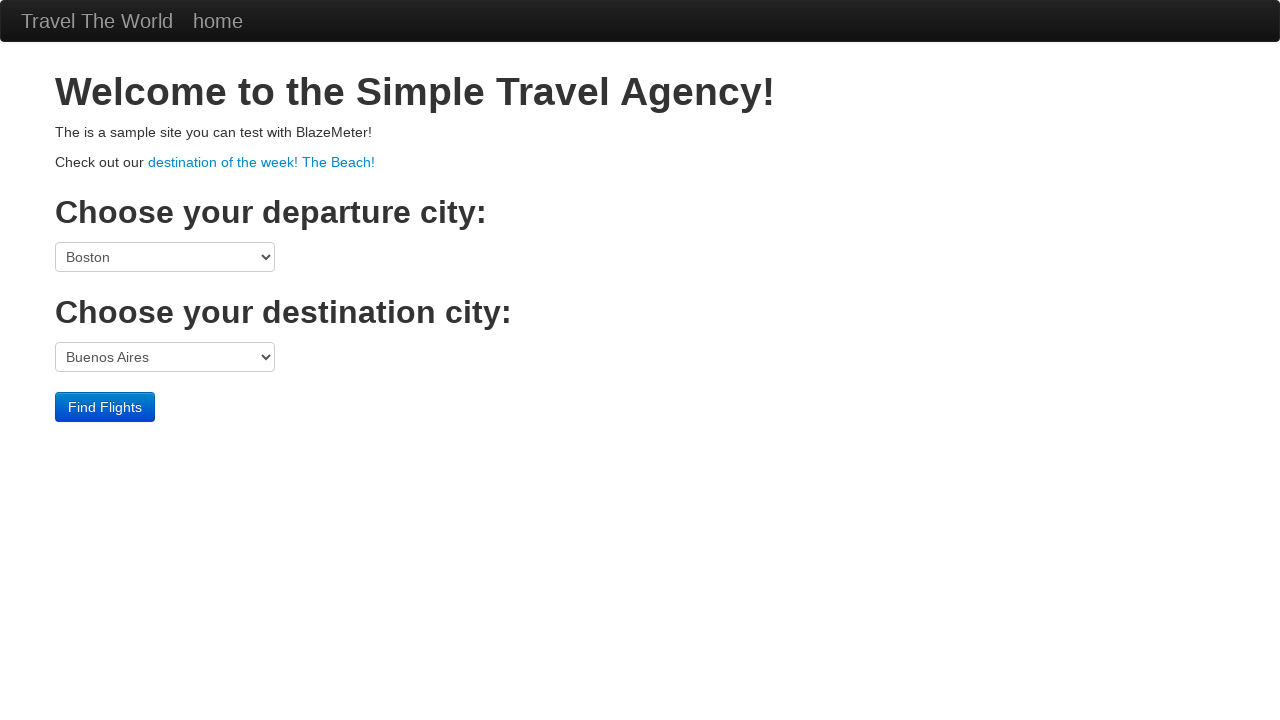

Clicked destination city dropdown at (165, 357) on select[name='toPort']
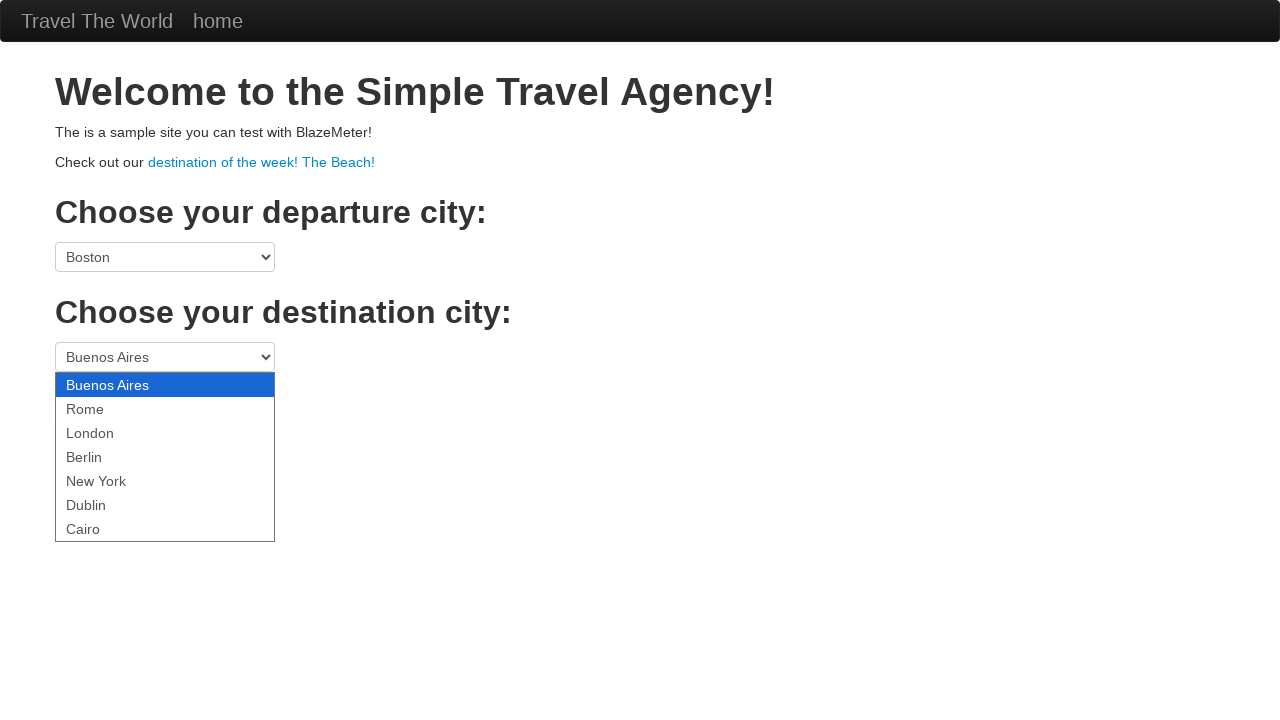

Selected London as destination city on select[name='toPort']
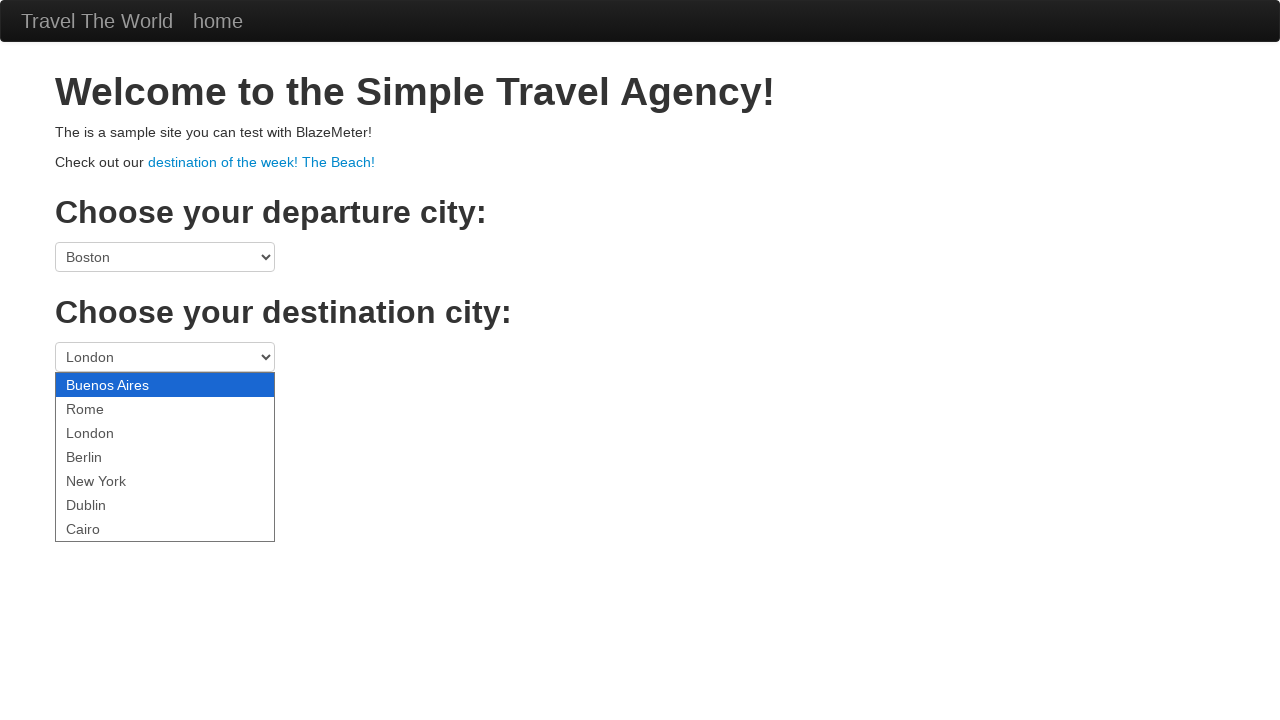

Clicked Find Flights button at (105, 407) on .btn-primary
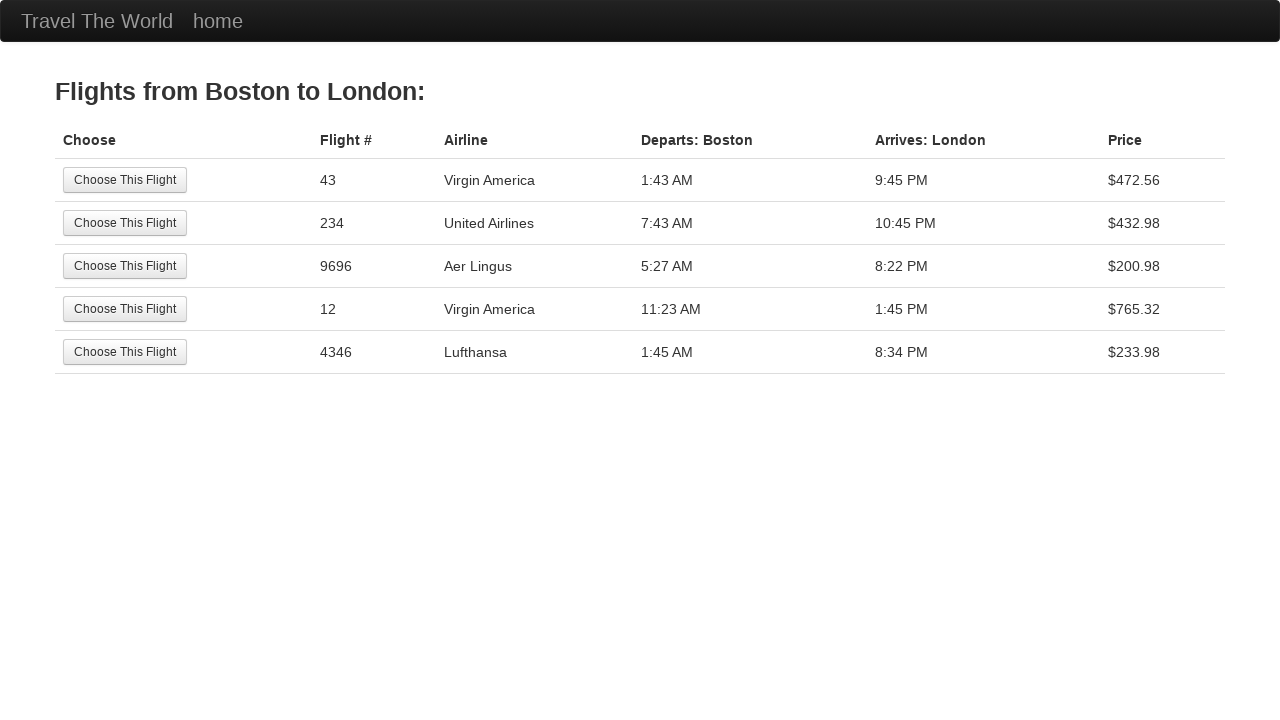

Flight selection page loaded
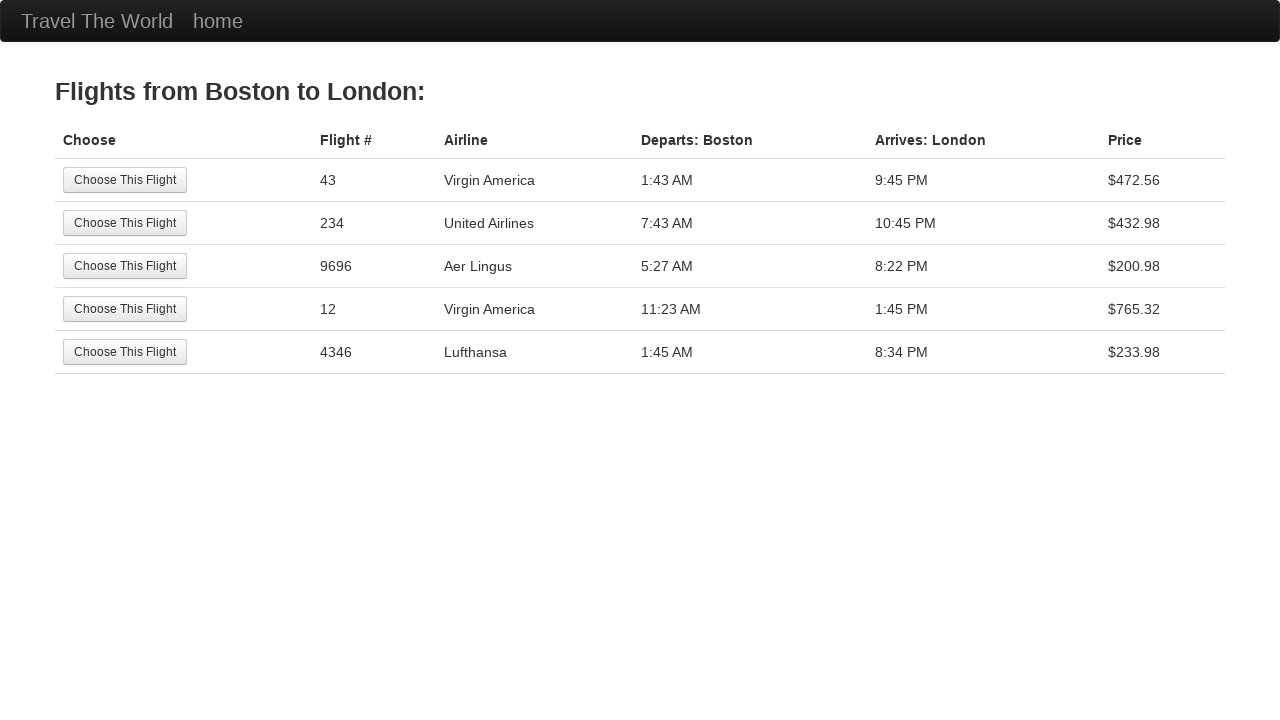

Selected the 5th flight option at (125, 352) on tr:nth-child(5) .btn
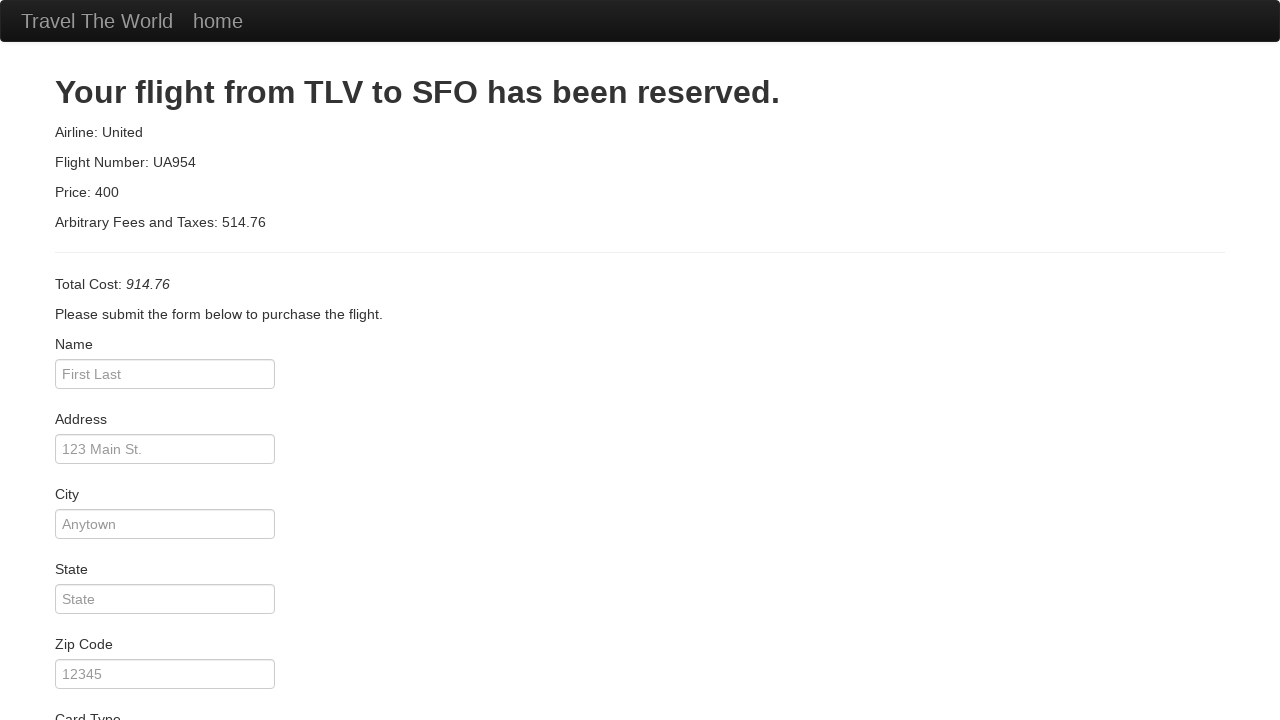

Purchase page loaded with passenger details form
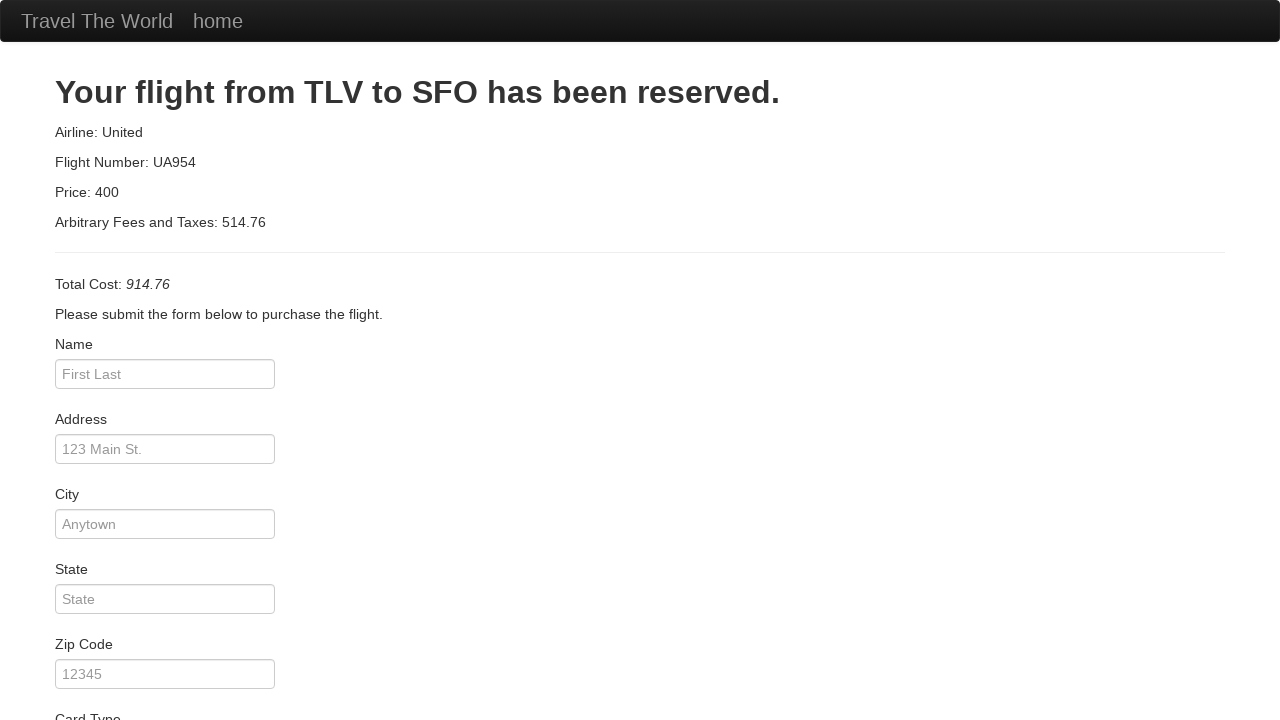

Clicked on passenger name field at (165, 374) on #inputName
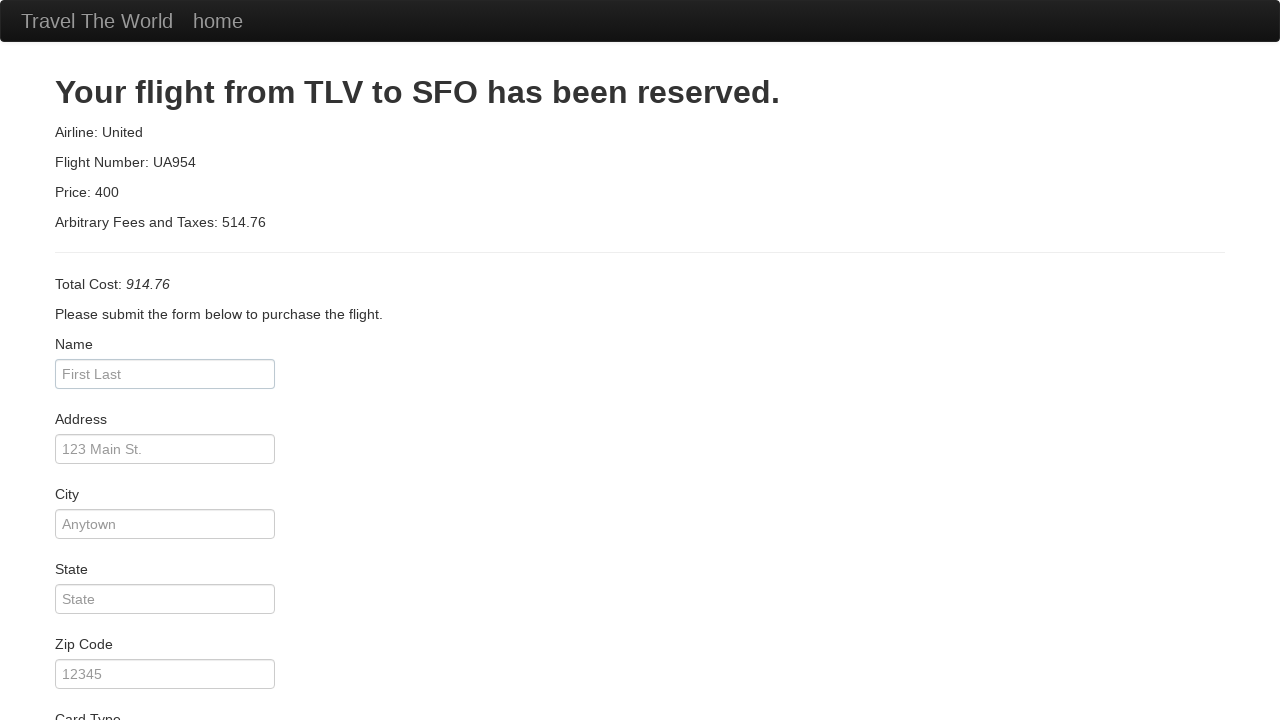

Filled passenger name as 'João Silva' on #inputName
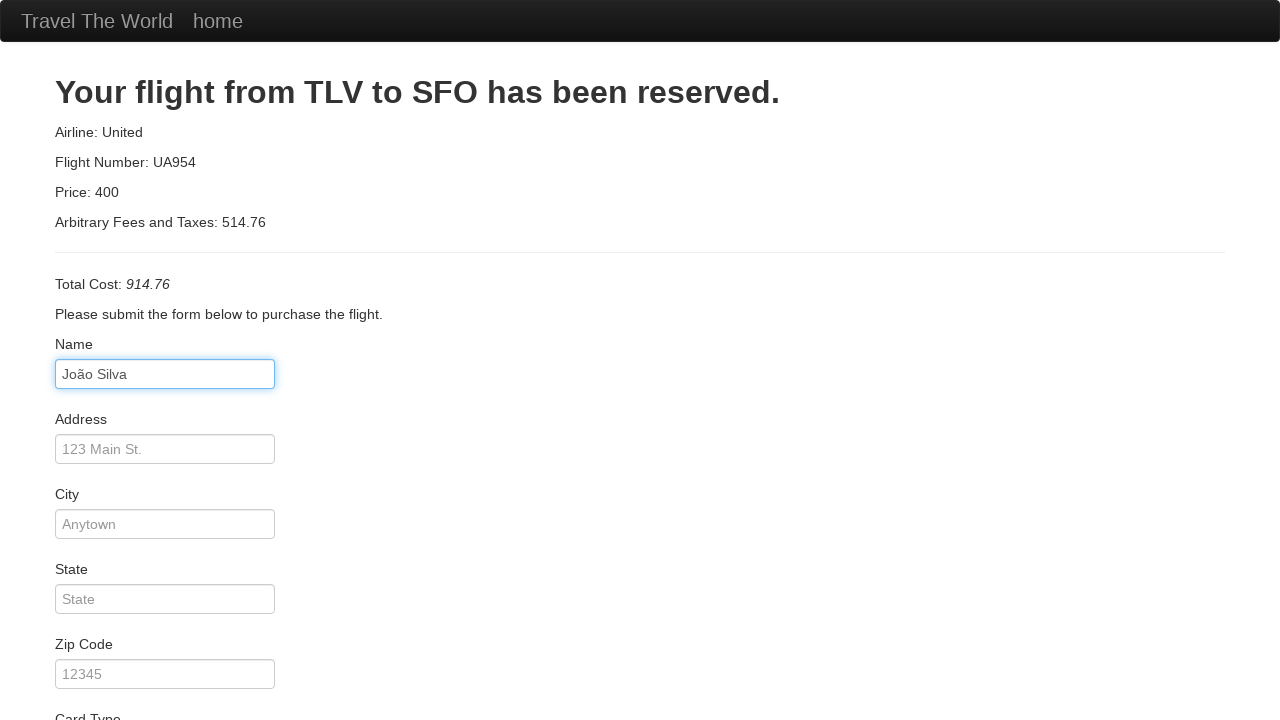

Clicked on address field at (165, 449) on #address
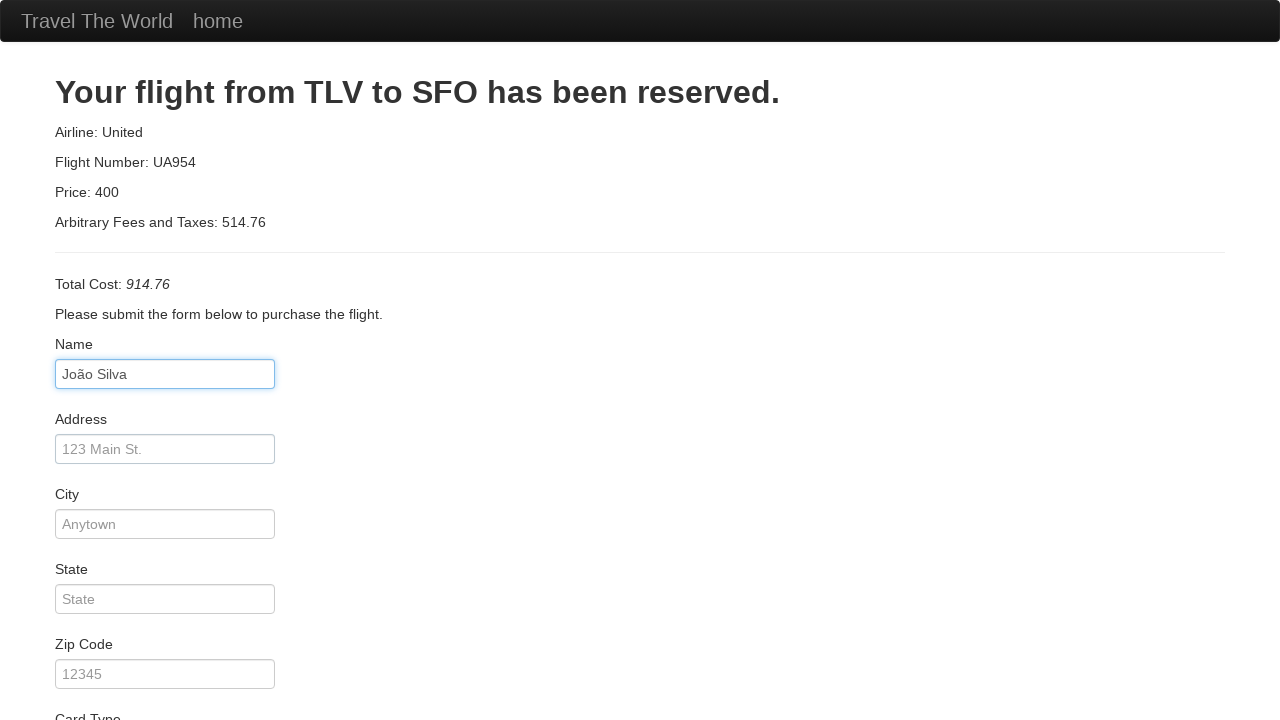

Filled address as '123 Main St' on #address
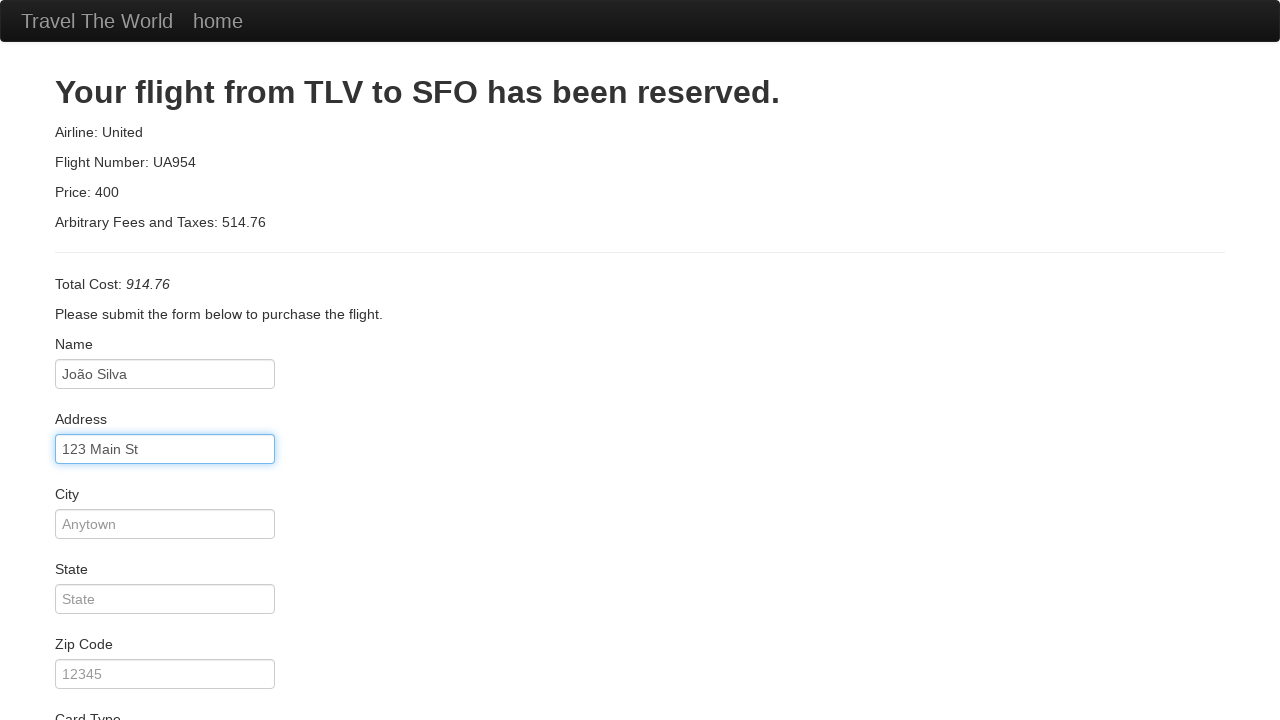

Clicked on city field at (165, 524) on #city
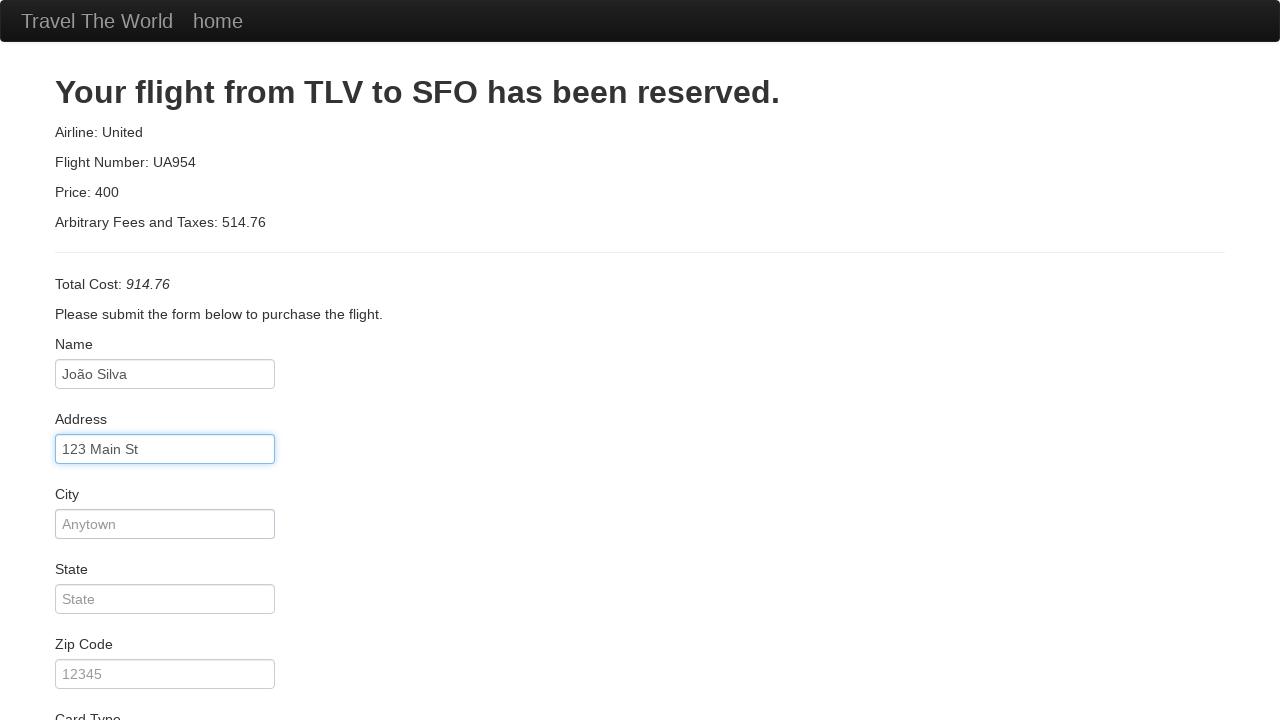

Filled city as 'Anytown' on #city
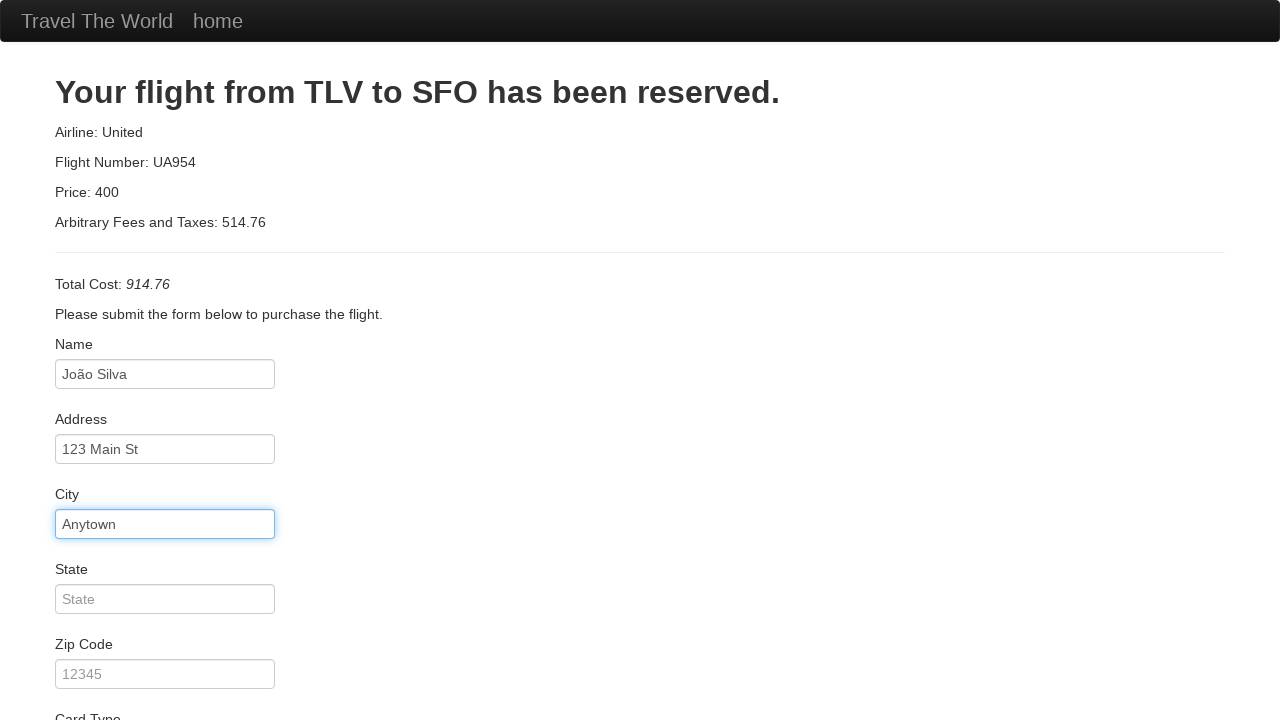

Clicked on state field at (165, 599) on #state
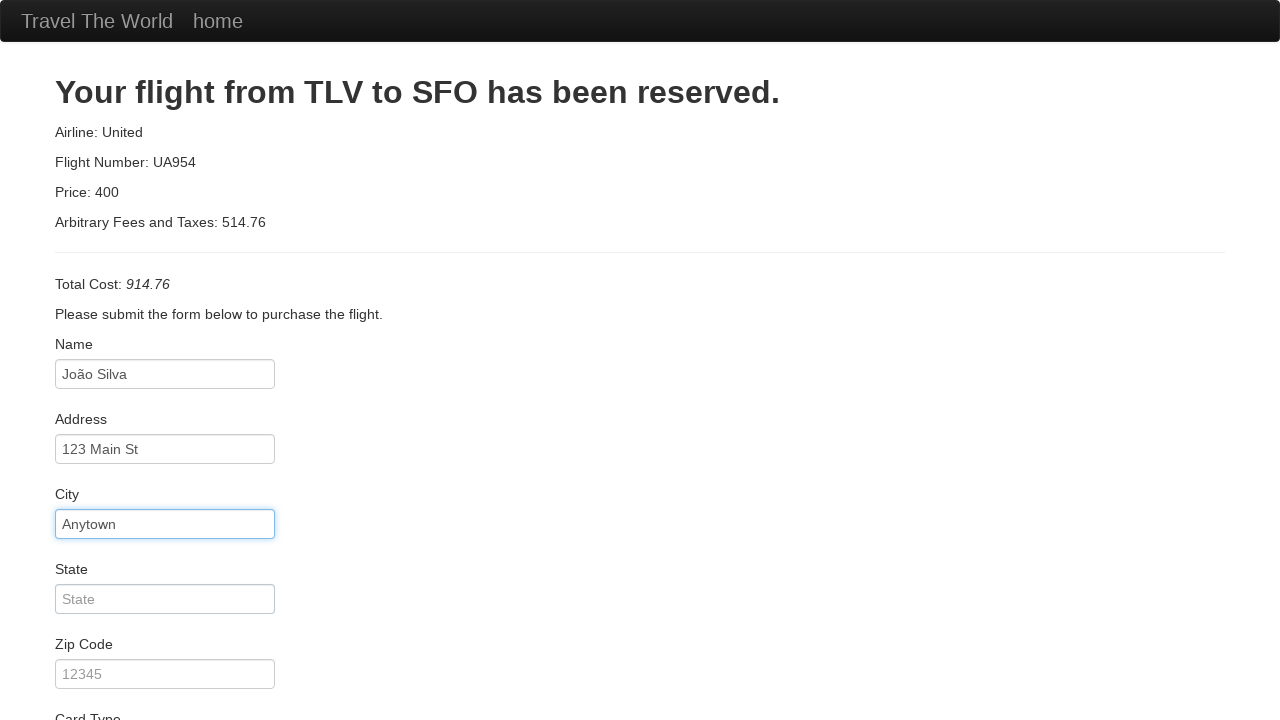

Filled state as 'California' on #state
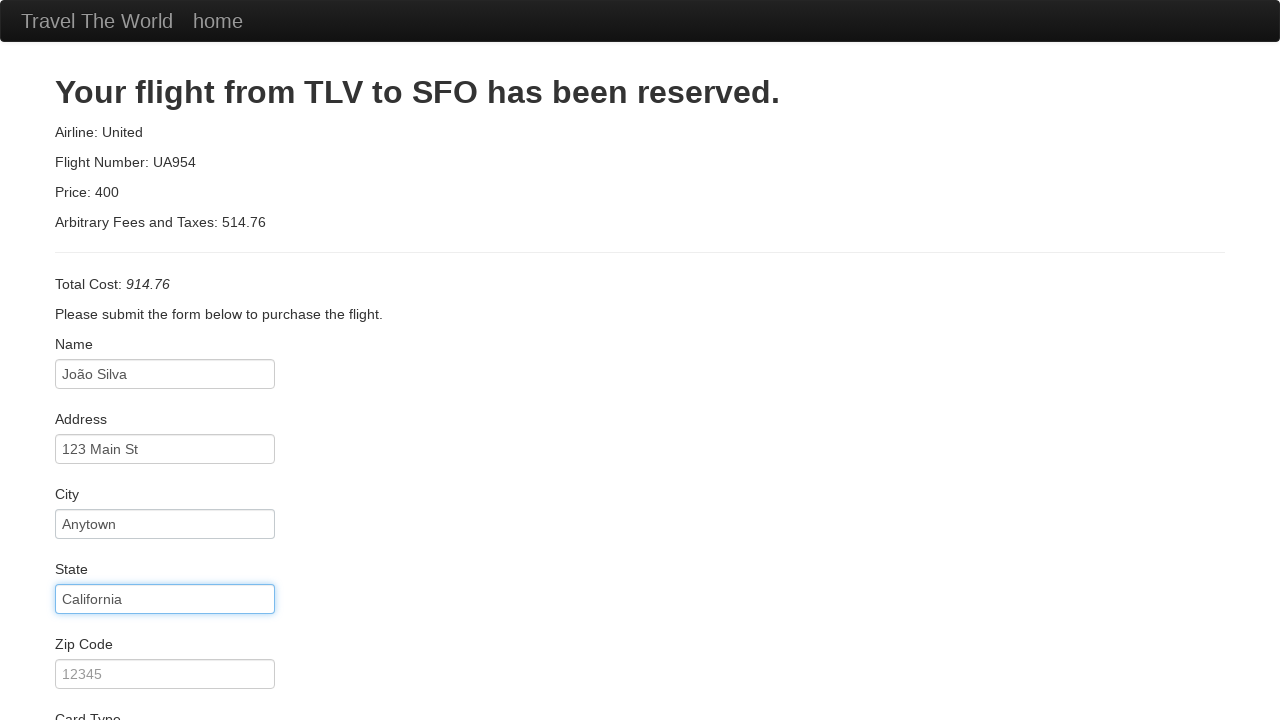

Clicked on zip code field at (165, 674) on #zipCode
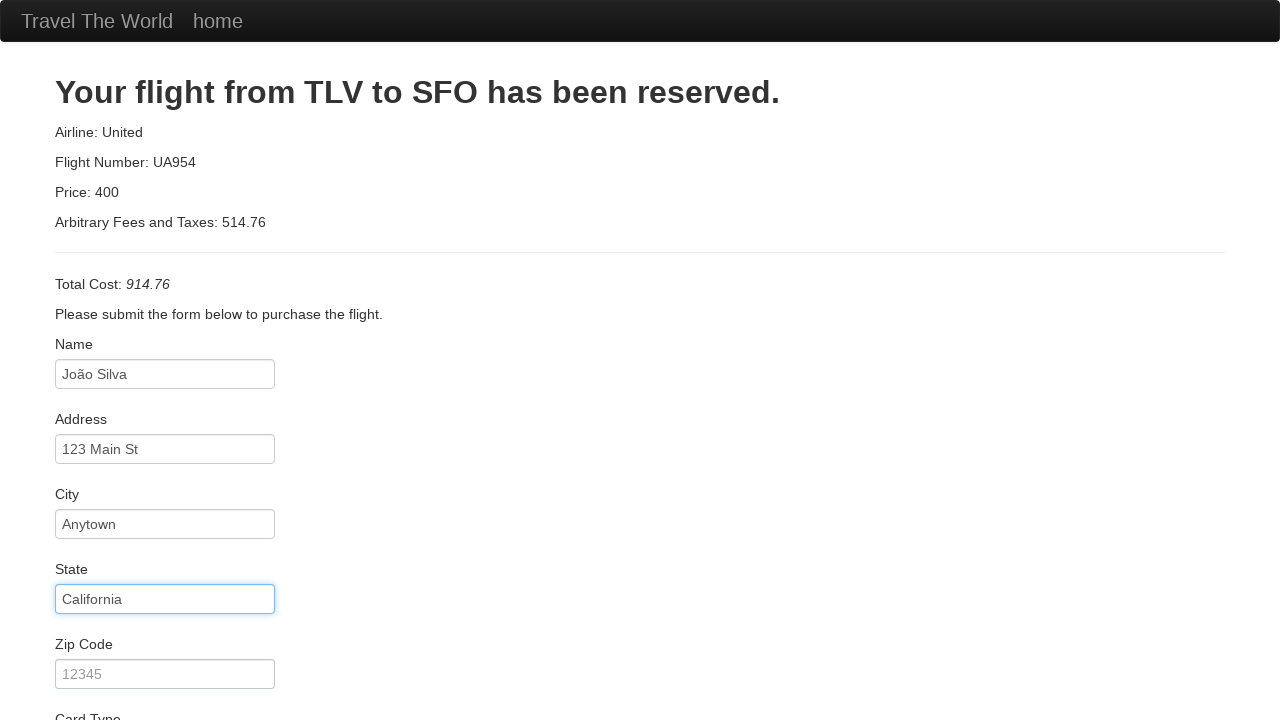

Filled zip code as '121334' on #zipCode
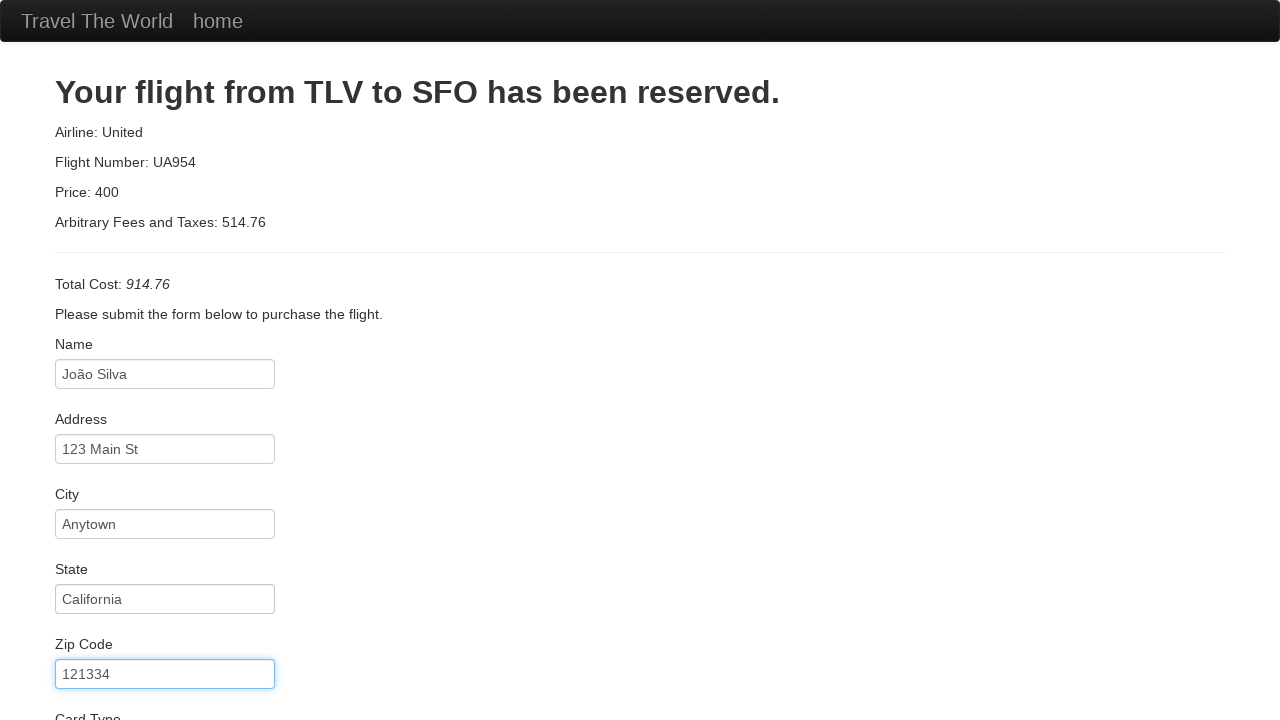

Clicked on credit card number field at (165, 380) on #creditCardNumber
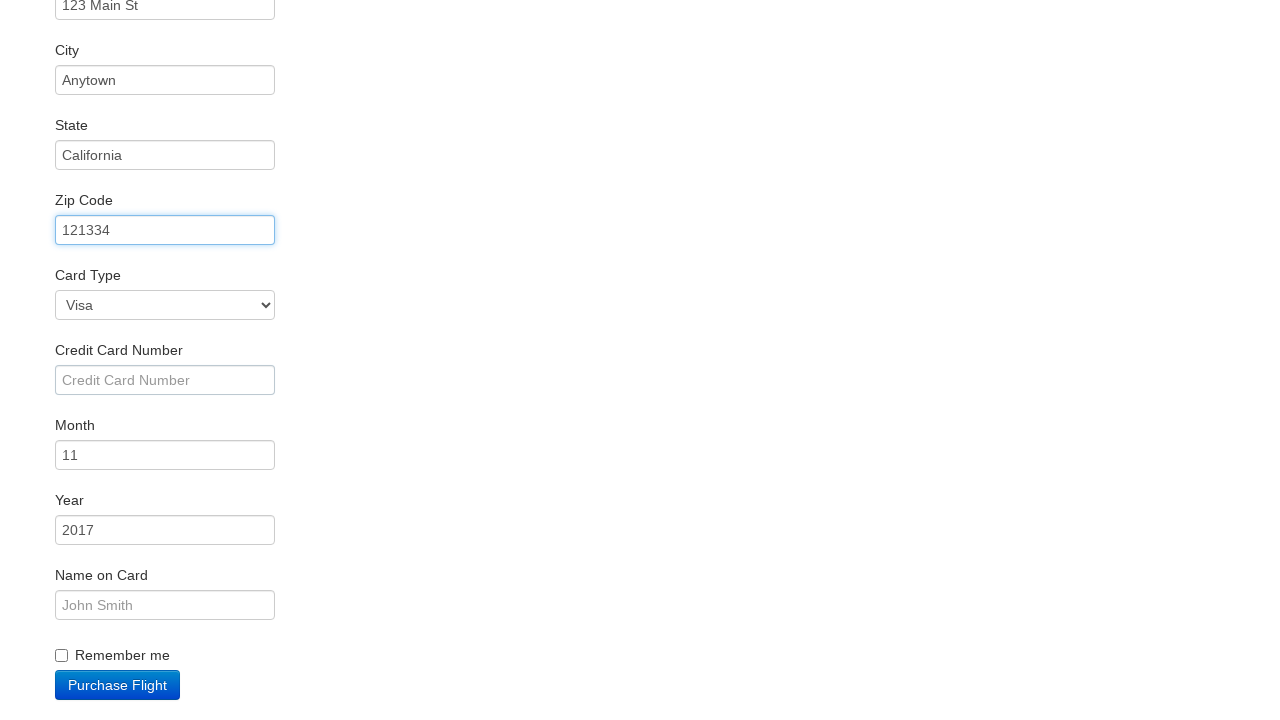

Filled credit card number as '234423354' on #creditCardNumber
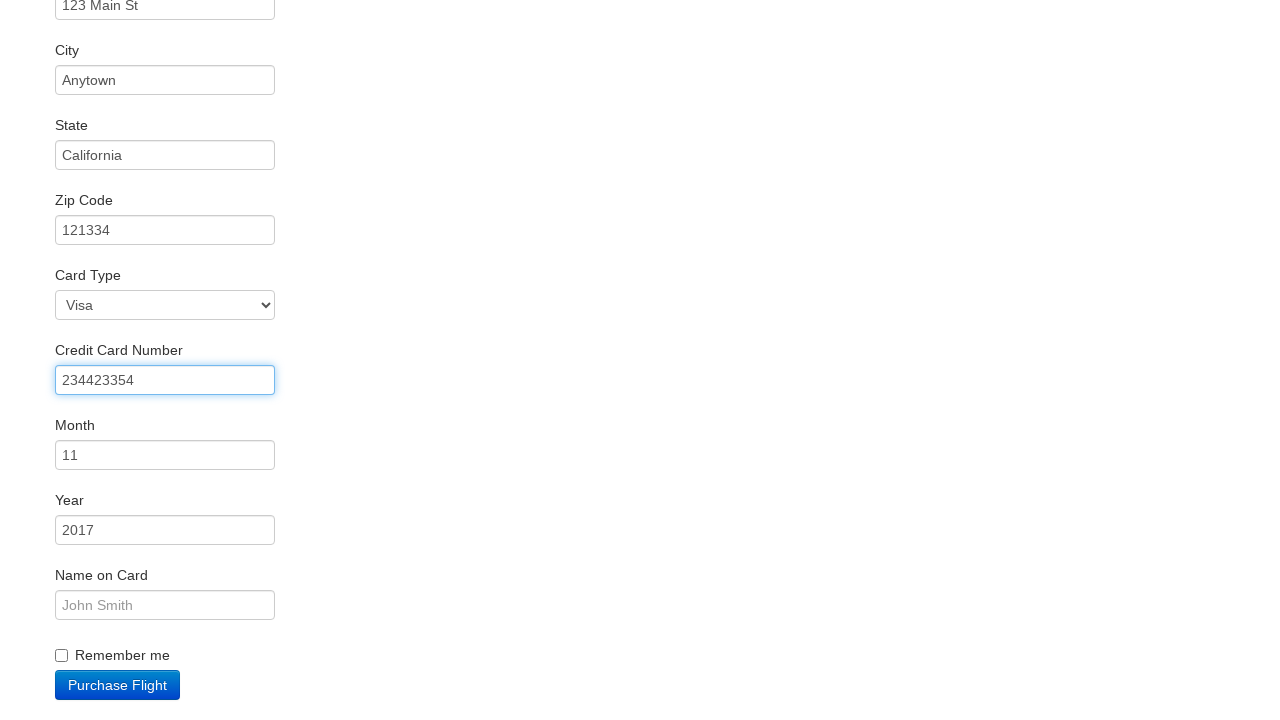

Clicked on name on card field at (165, 605) on #nameOnCard
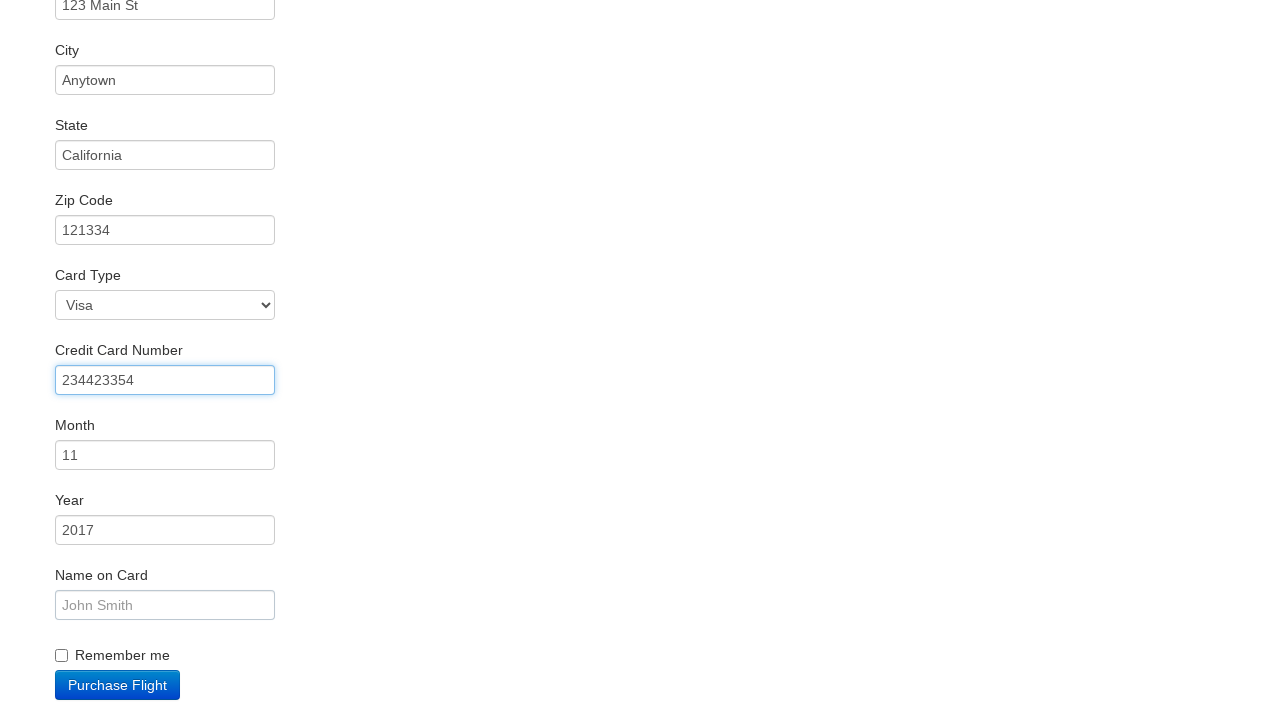

Filled name on card as 'João Silva' on #nameOnCard
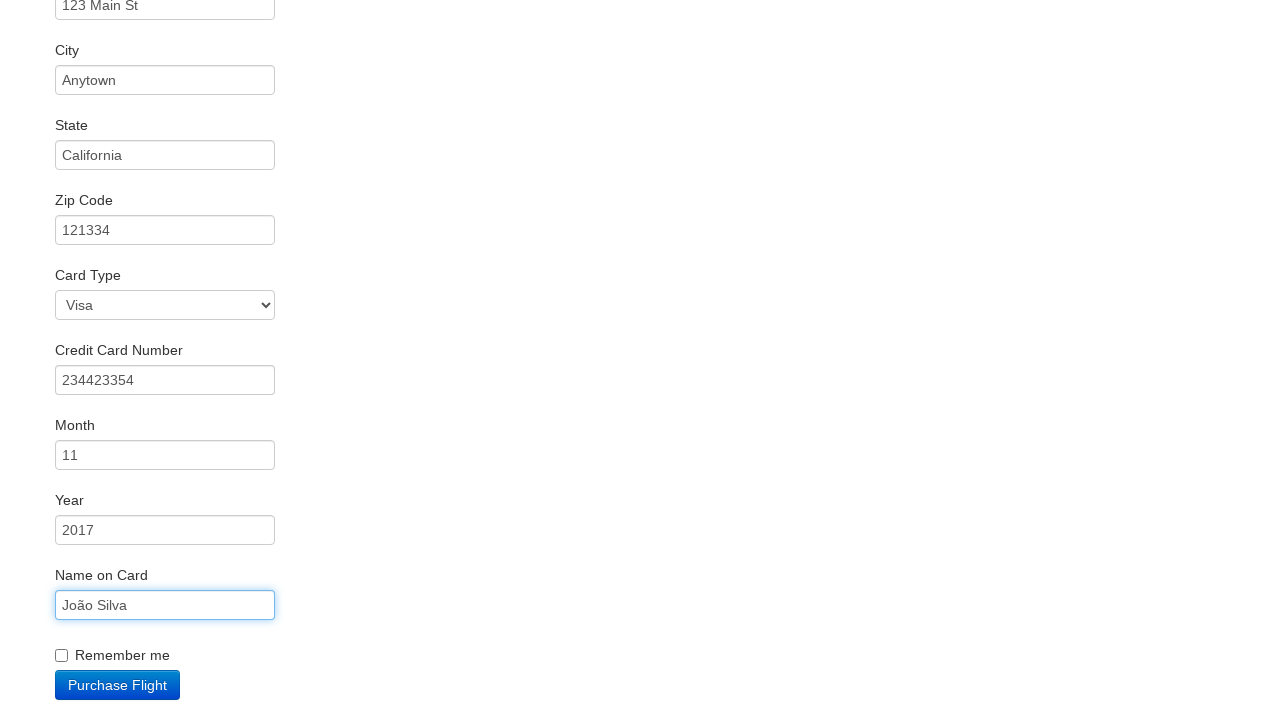

Clicked remember me checkbox at (640, 652) on .checkbox
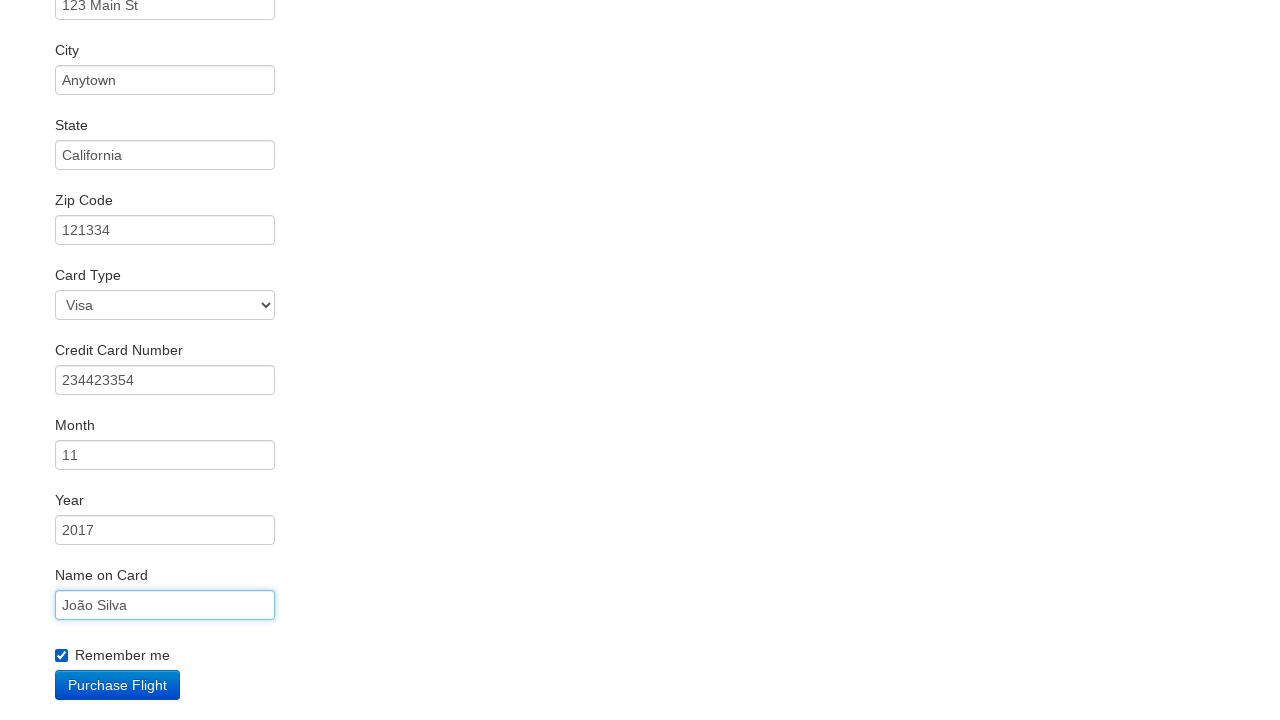

Clicked Purchase Flight button at (118, 685) on .btn-primary
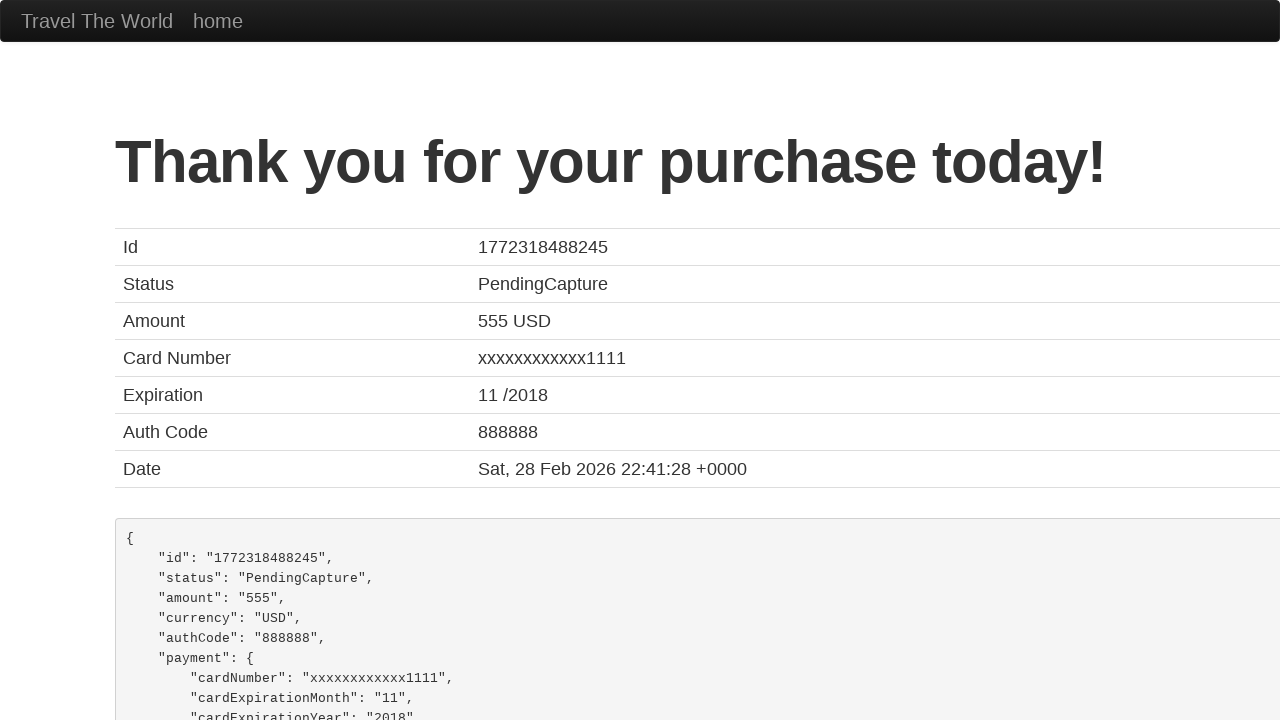

Flight purchase confirmation page loaded
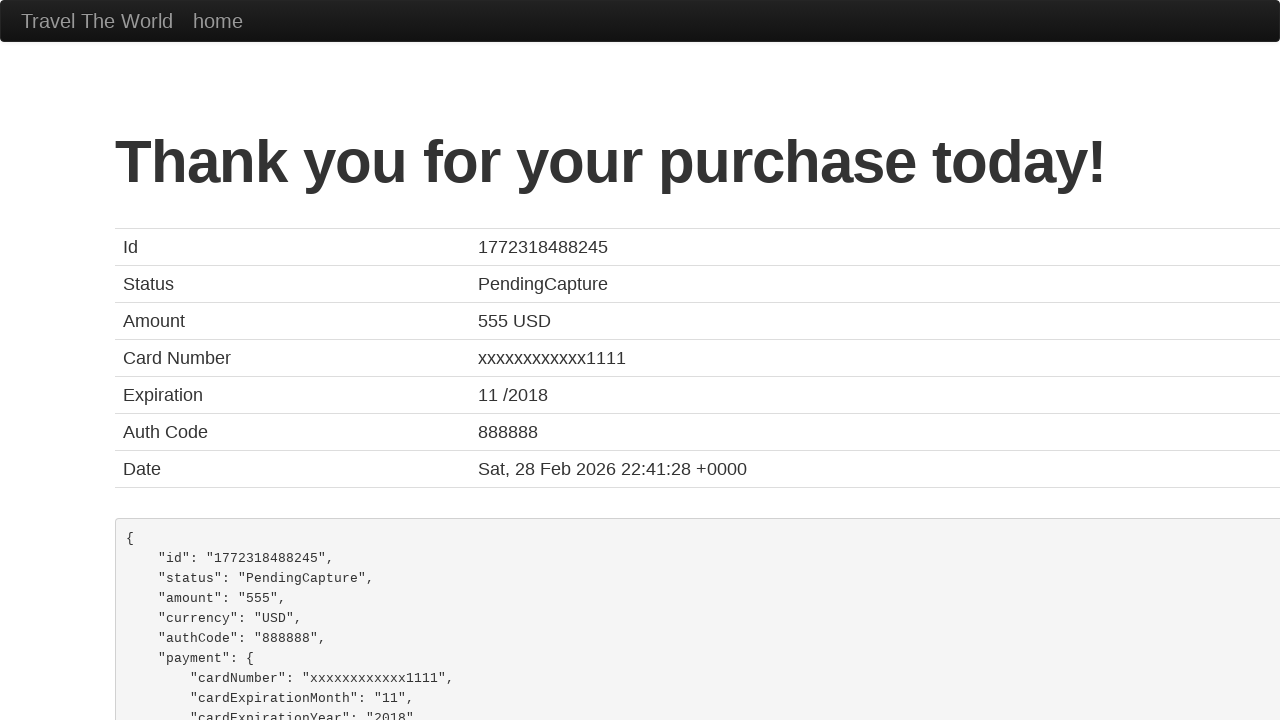

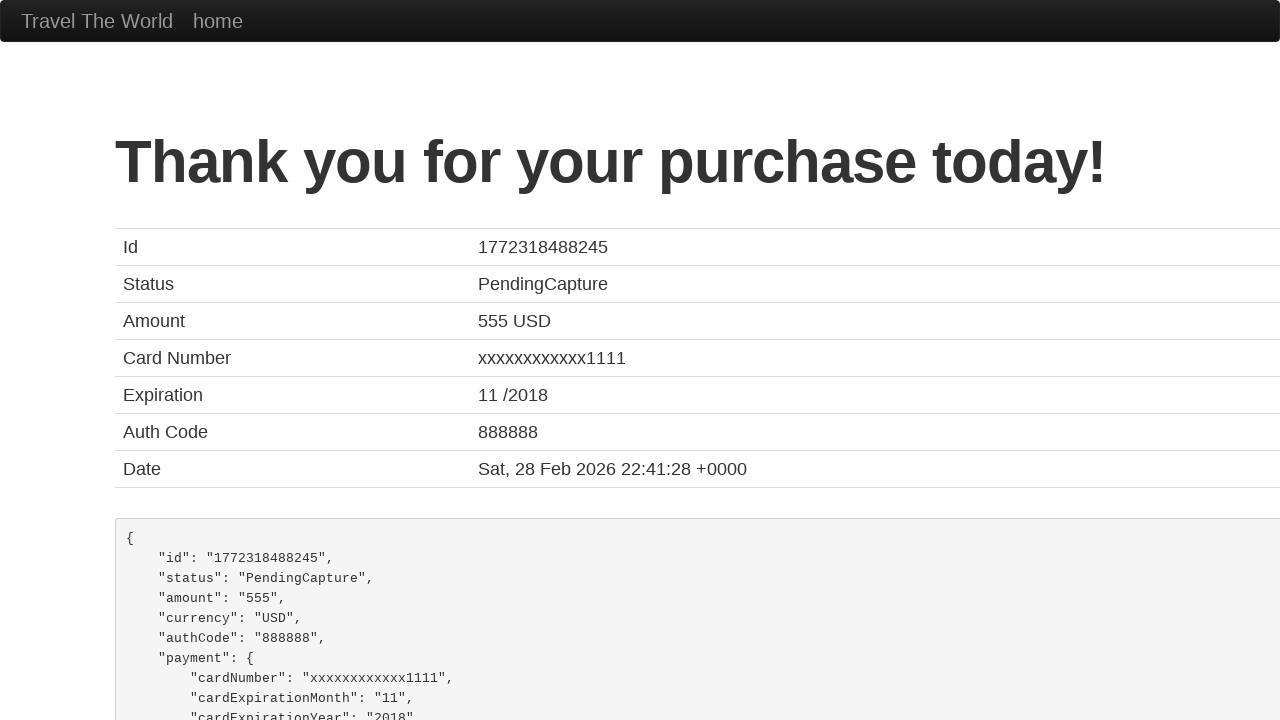